Clicks on the Geolocation link and verifies navigation to the geolocation page

Starting URL: https://bonigarcia.dev/selenium-webdriver-java/

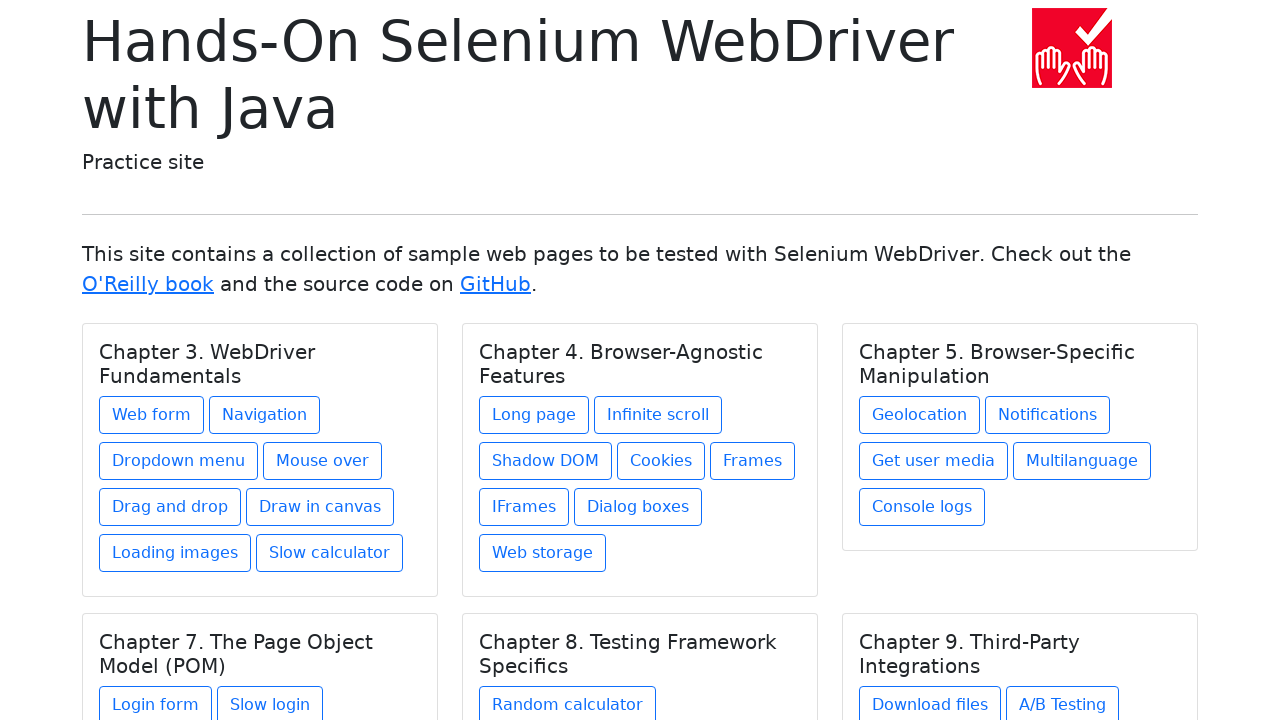

Clicked on the Geolocation link under Chapter 5 at (920, 415) on xpath=//h5[text() = 'Chapter 5. Browser-Specific Manipulation']/../a[contains(@h
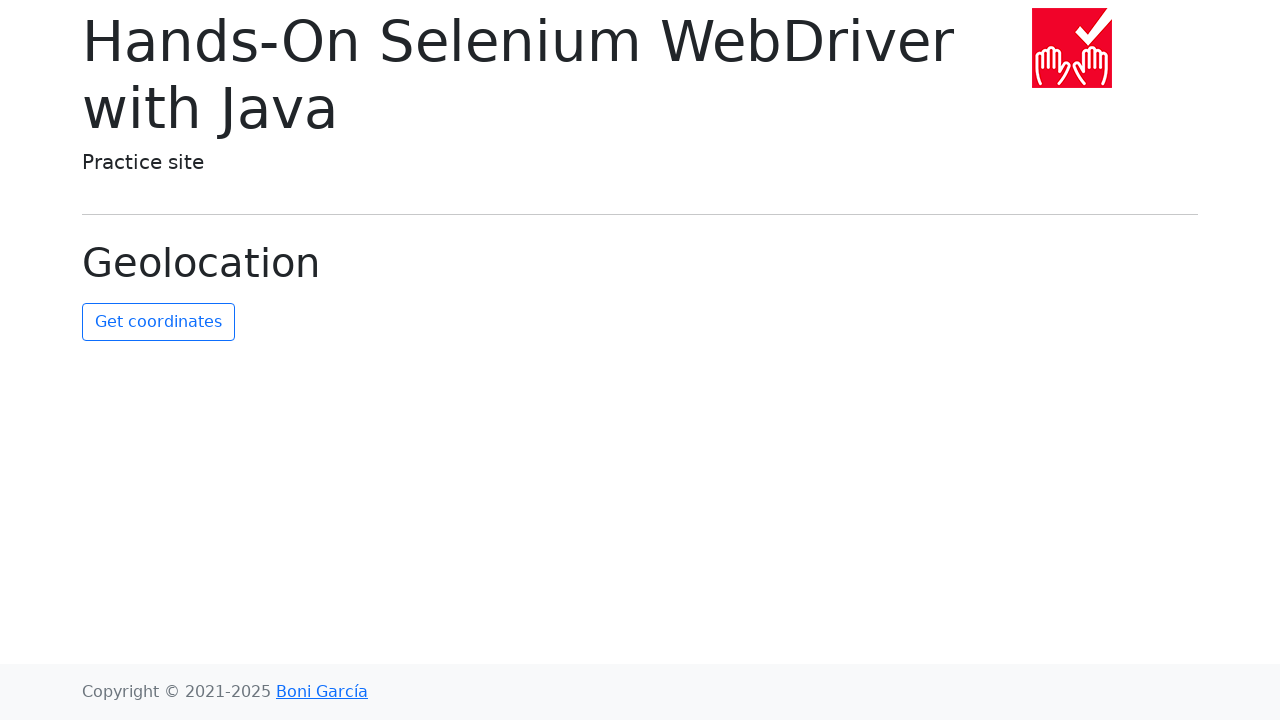

Page header element loaded after navigation
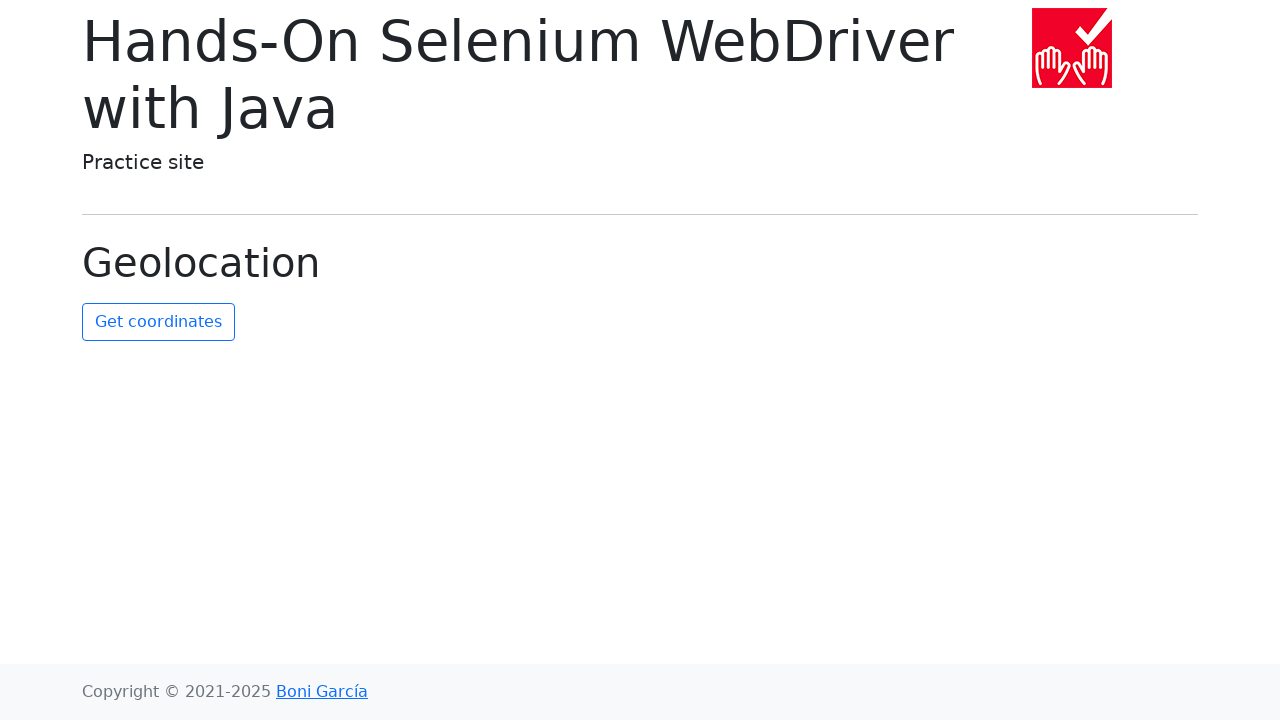

Verified navigation to geolocation page URL
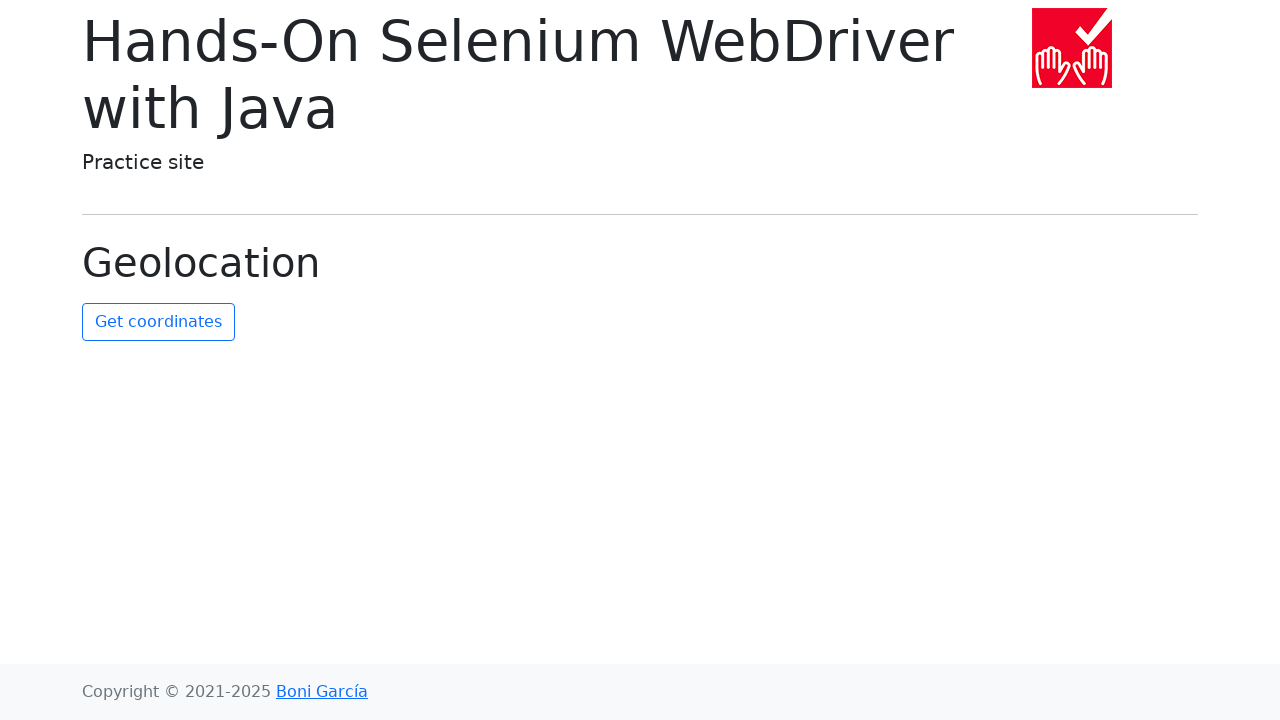

Verified page heading displays 'Geolocation'
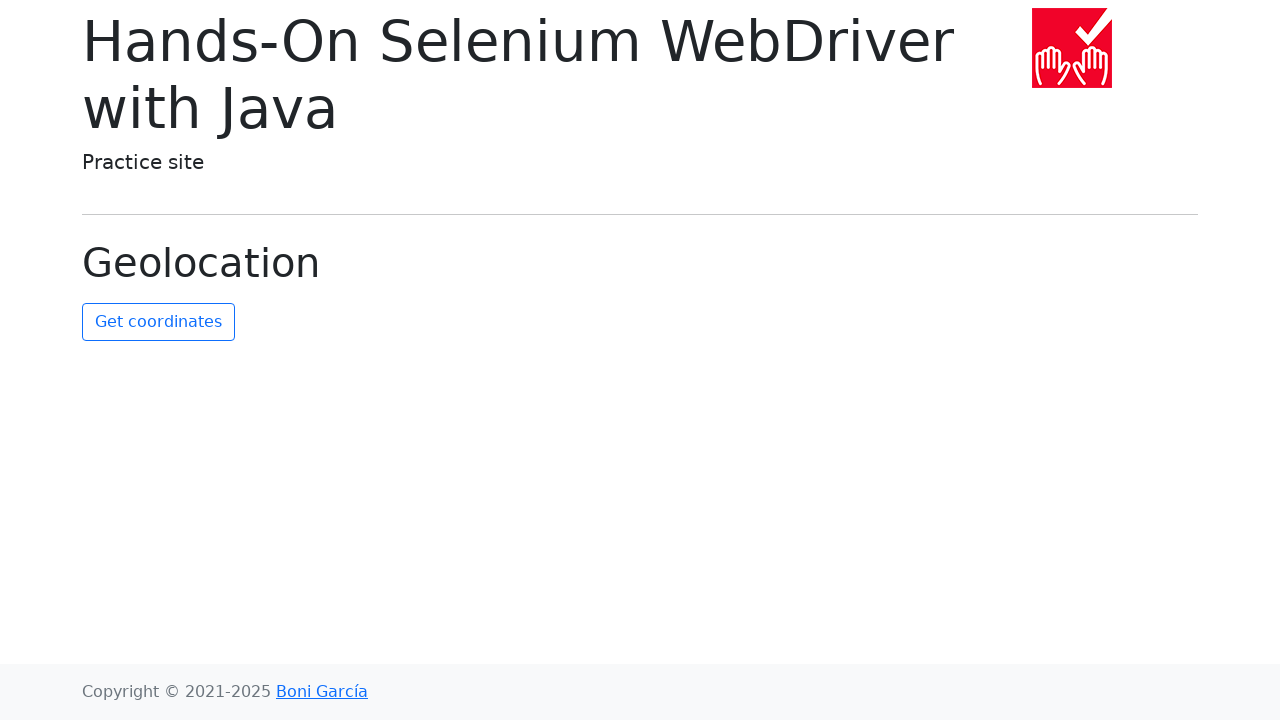

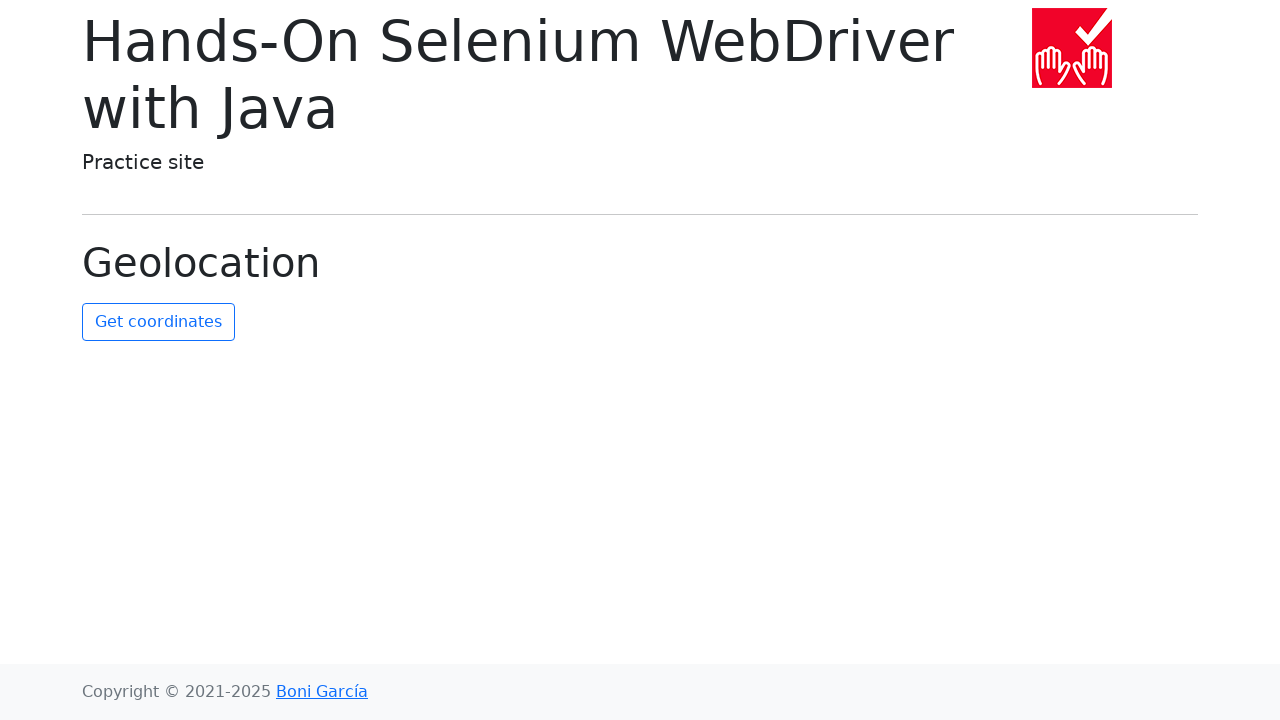